Navigates to a practice form and demonstrates keyboard interactions by filling the first name field and using keyboard shortcuts to copy and paste the value to the last name field

Starting URL: https://demoqa.com/

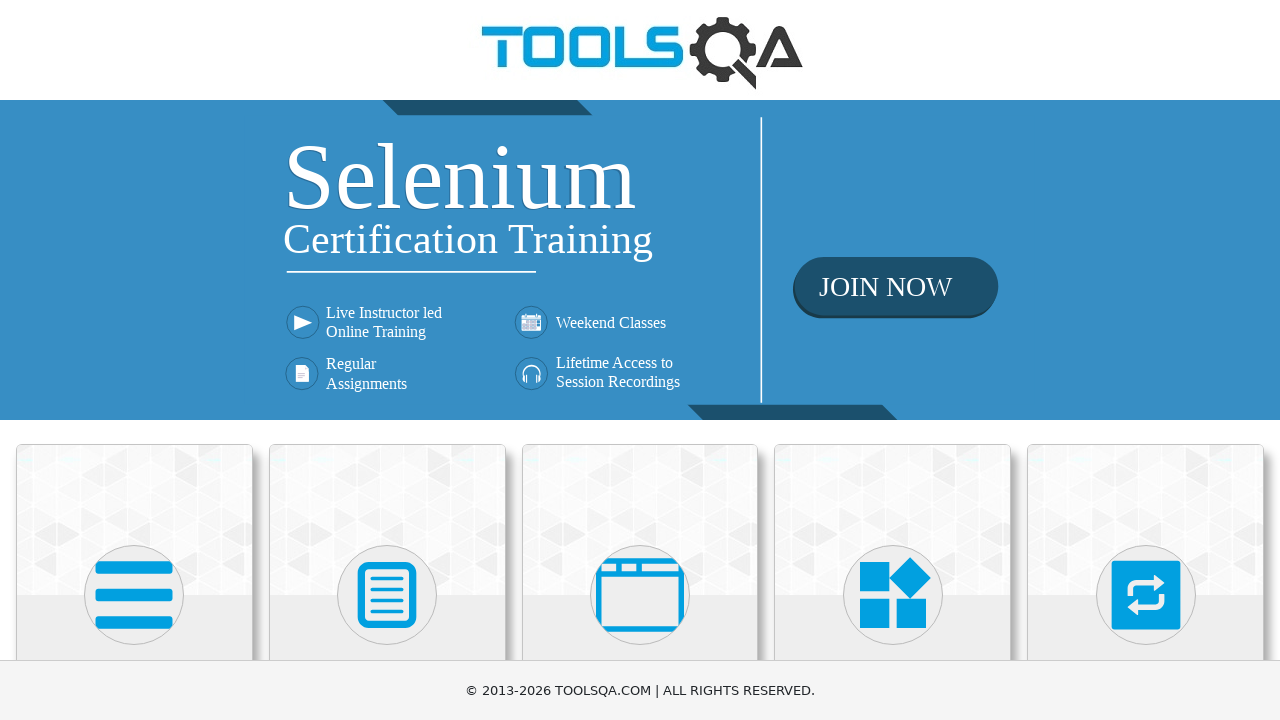

Clicked on Forms section at (387, 360) on xpath=//h5[contains(text(),'Forms')]
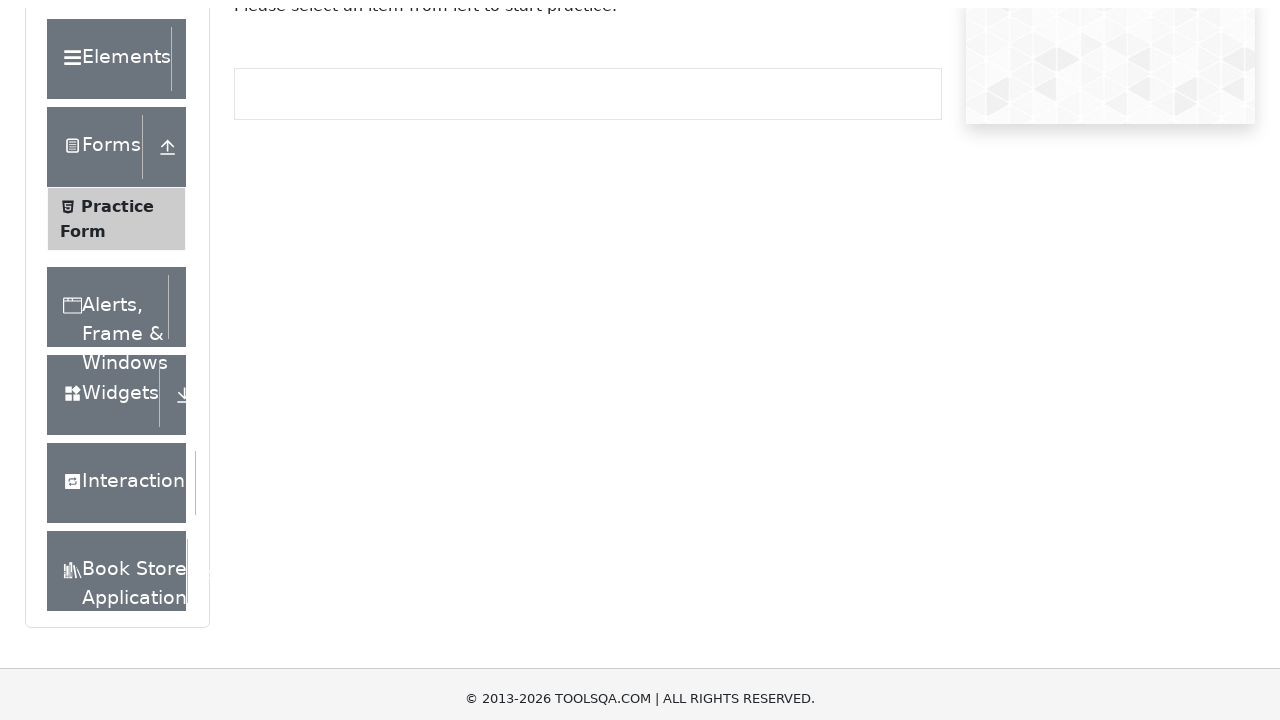

Clicked on Practice Form at (117, 336) on xpath=//span[contains(text(),'Practice Form')]
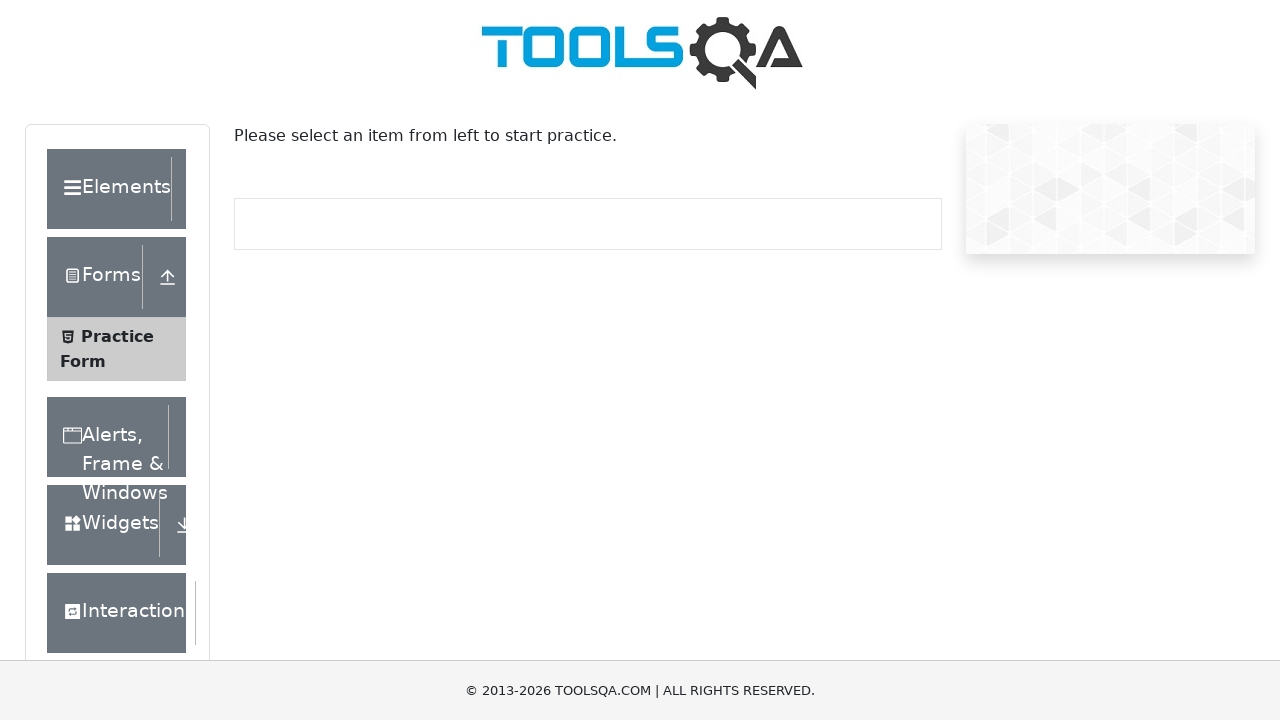

Practice form loaded and firstName field is visible
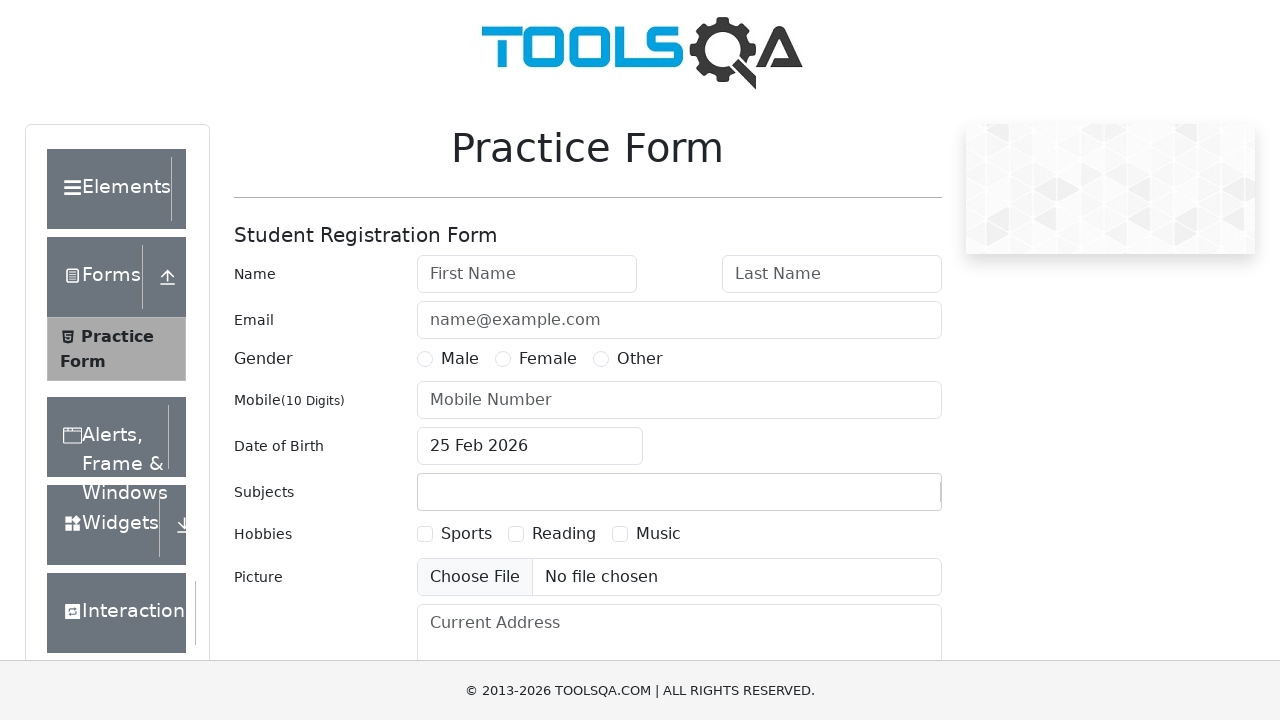

Filled firstName field with 'Marcela' on #firstName
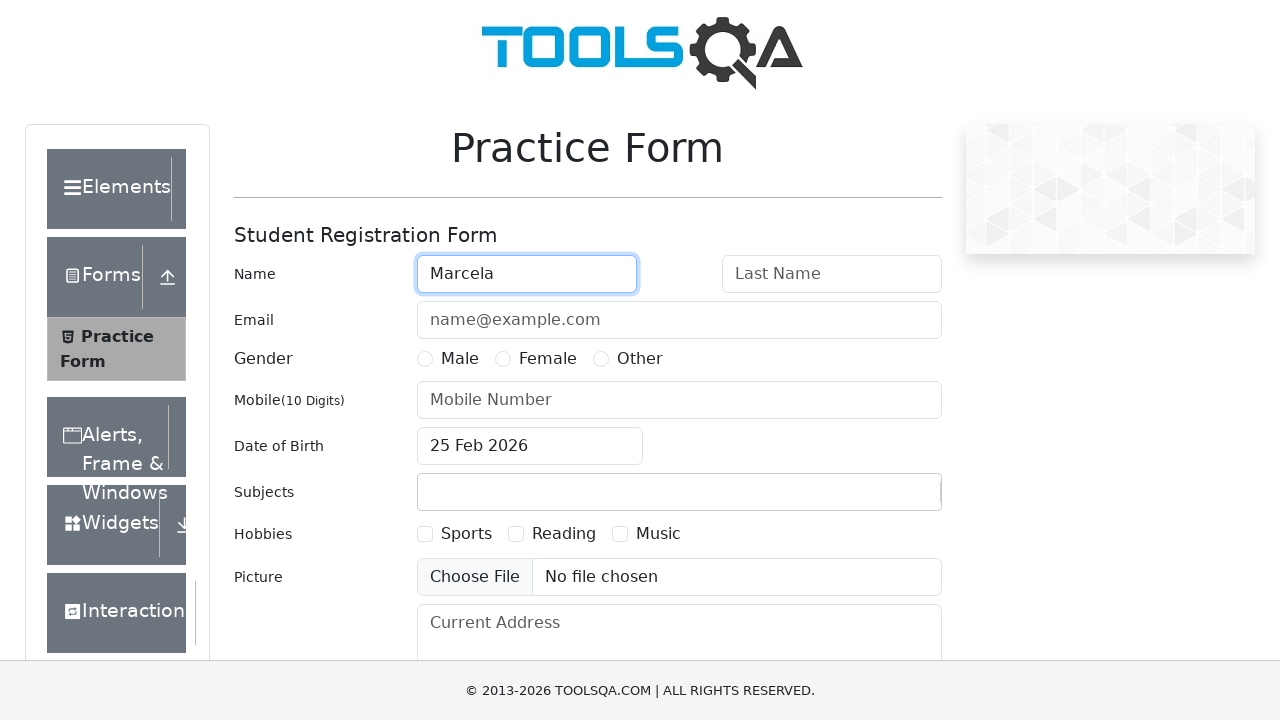

Clicked on firstName field to focus it at (527, 274) on #firstName
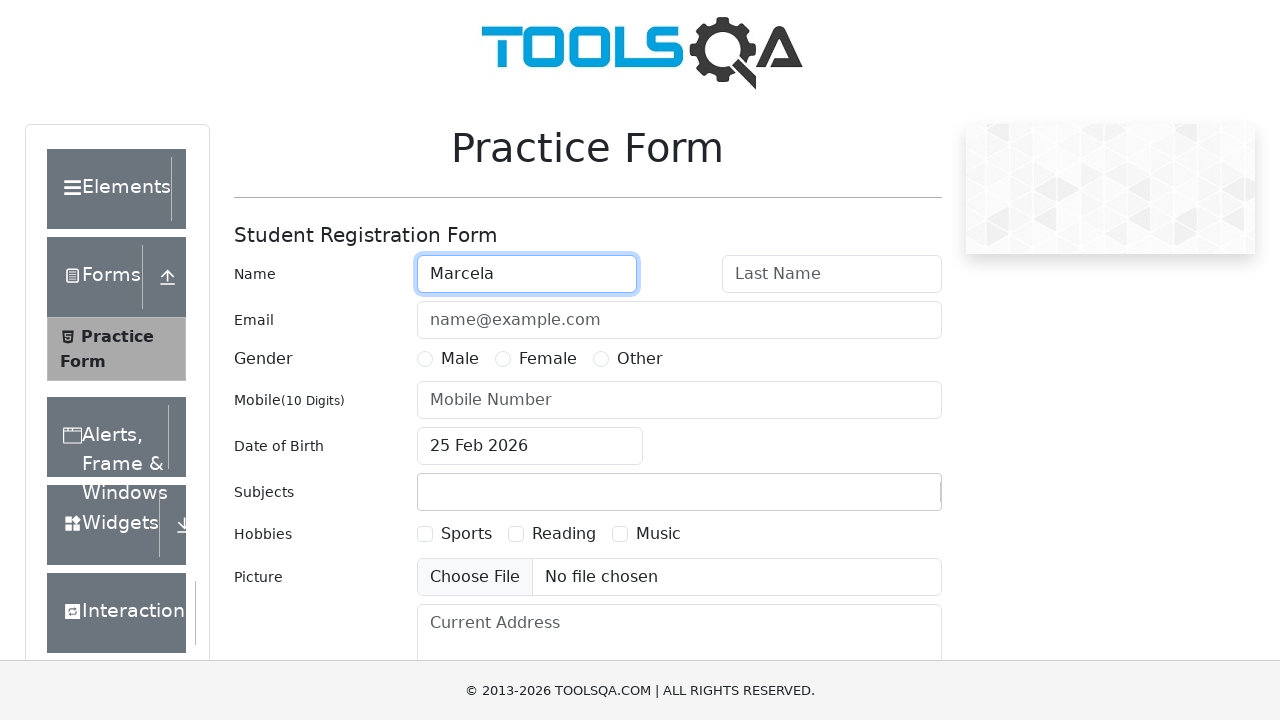

Selected all text in firstName field using Ctrl+A
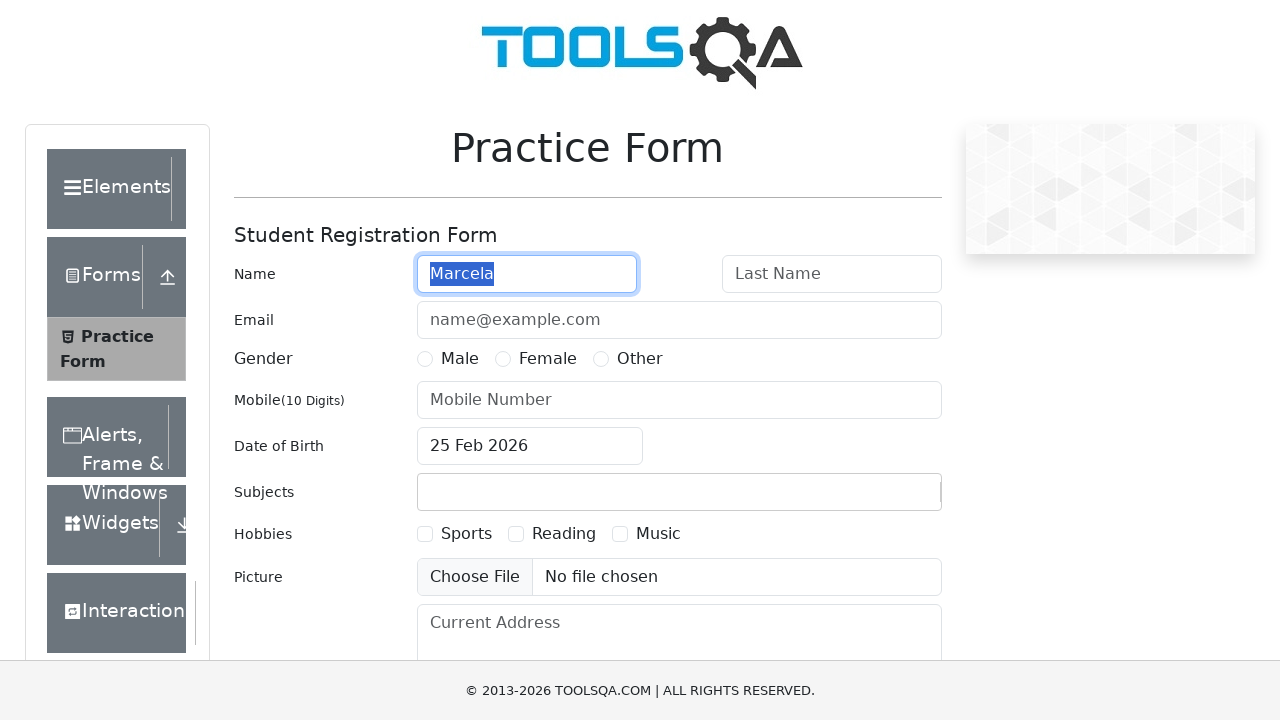

Copied selected text from firstName field using Ctrl+C
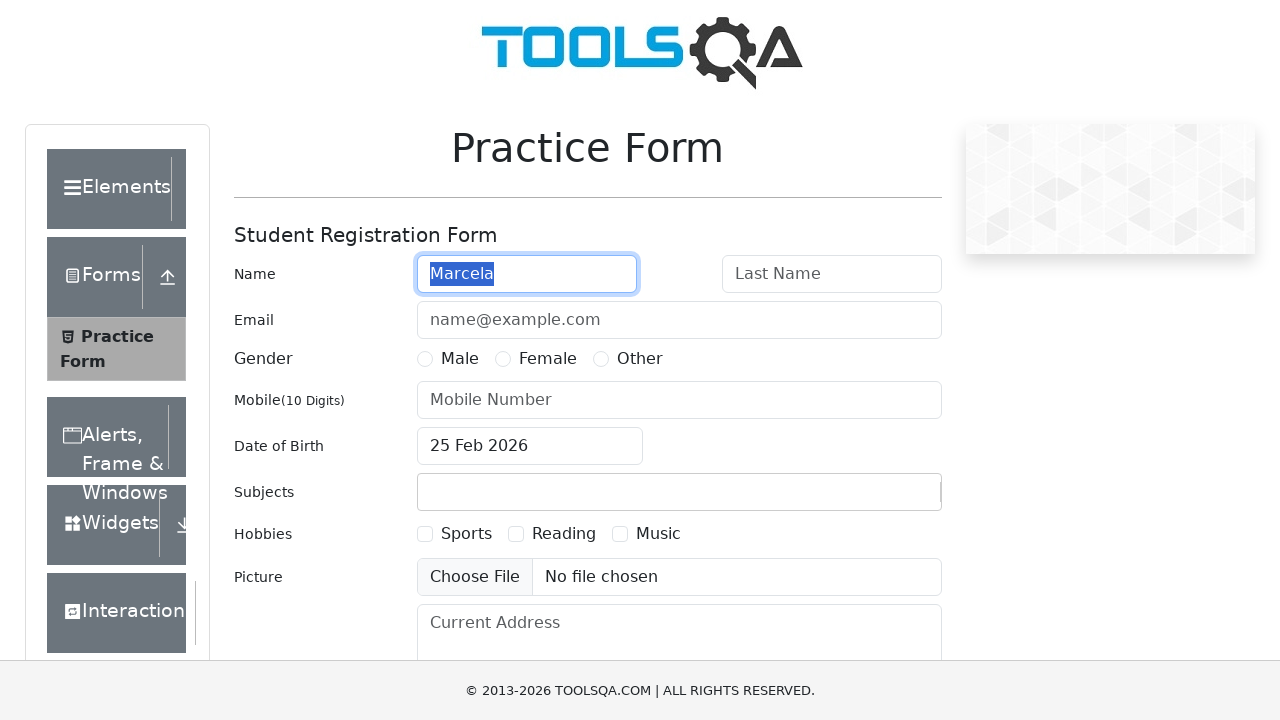

Clicked on lastName field to focus it at (832, 274) on #lastName
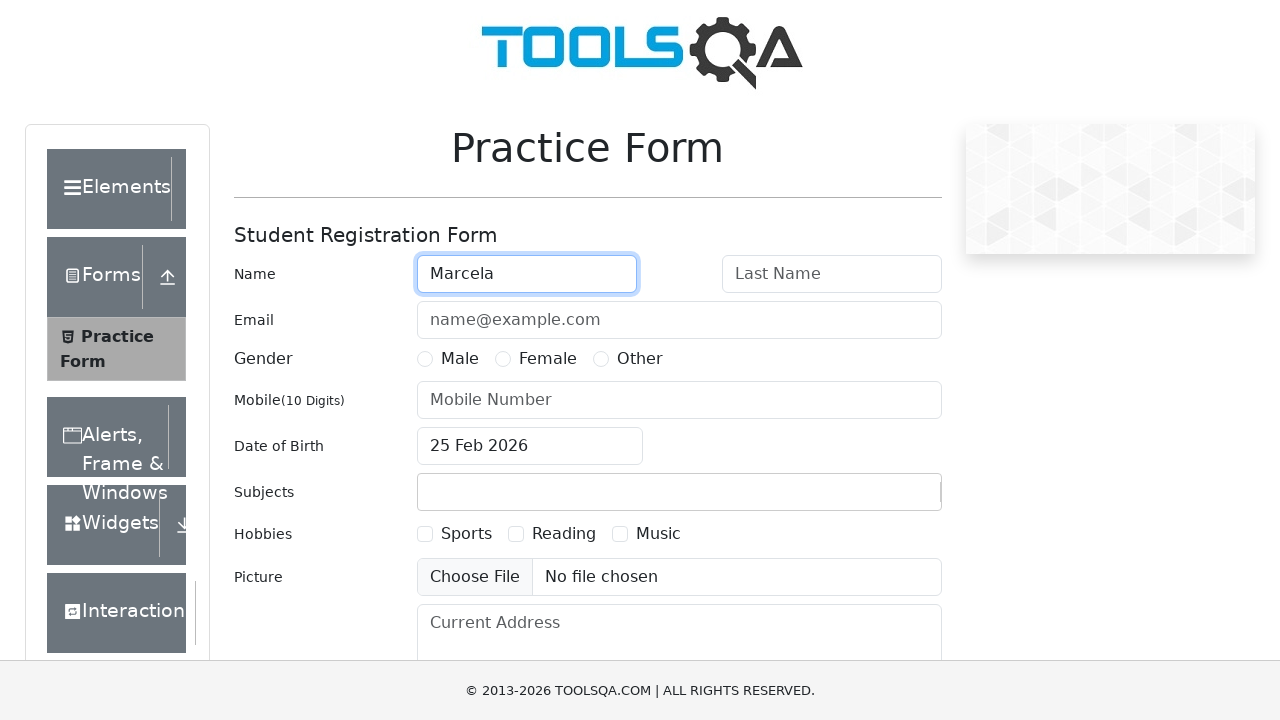

Pasted copied text into lastName field using Ctrl+V
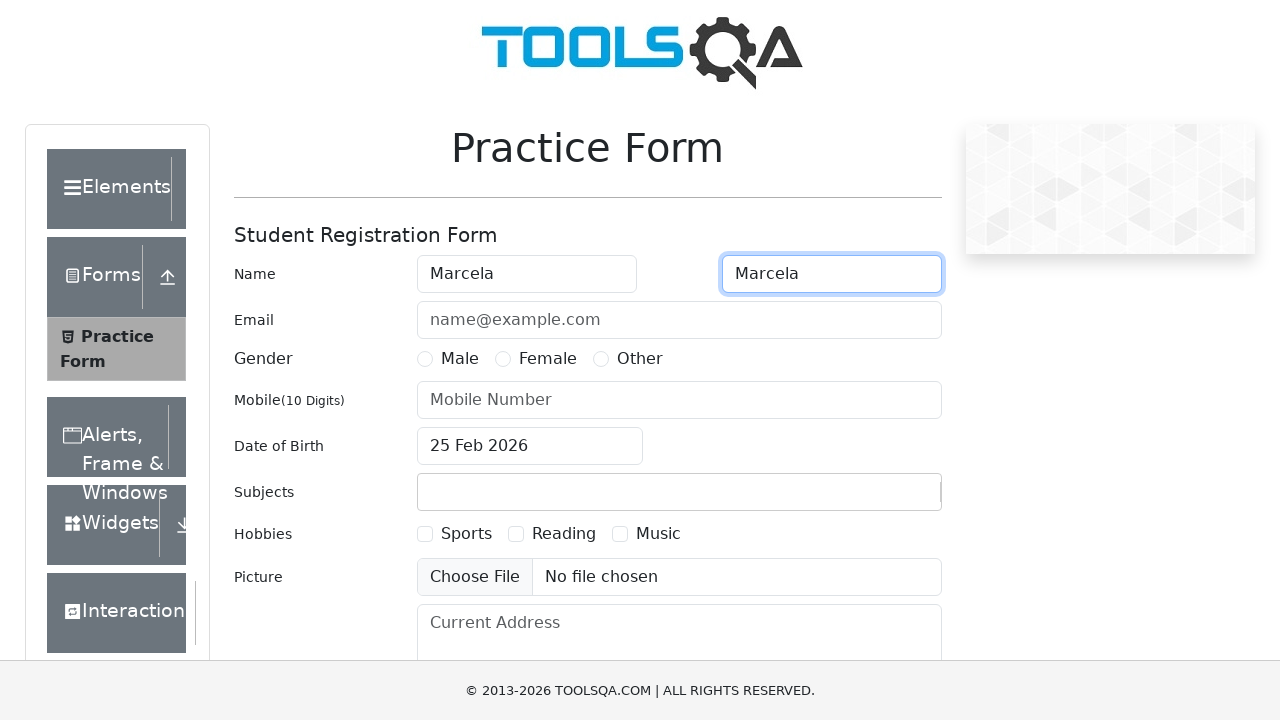

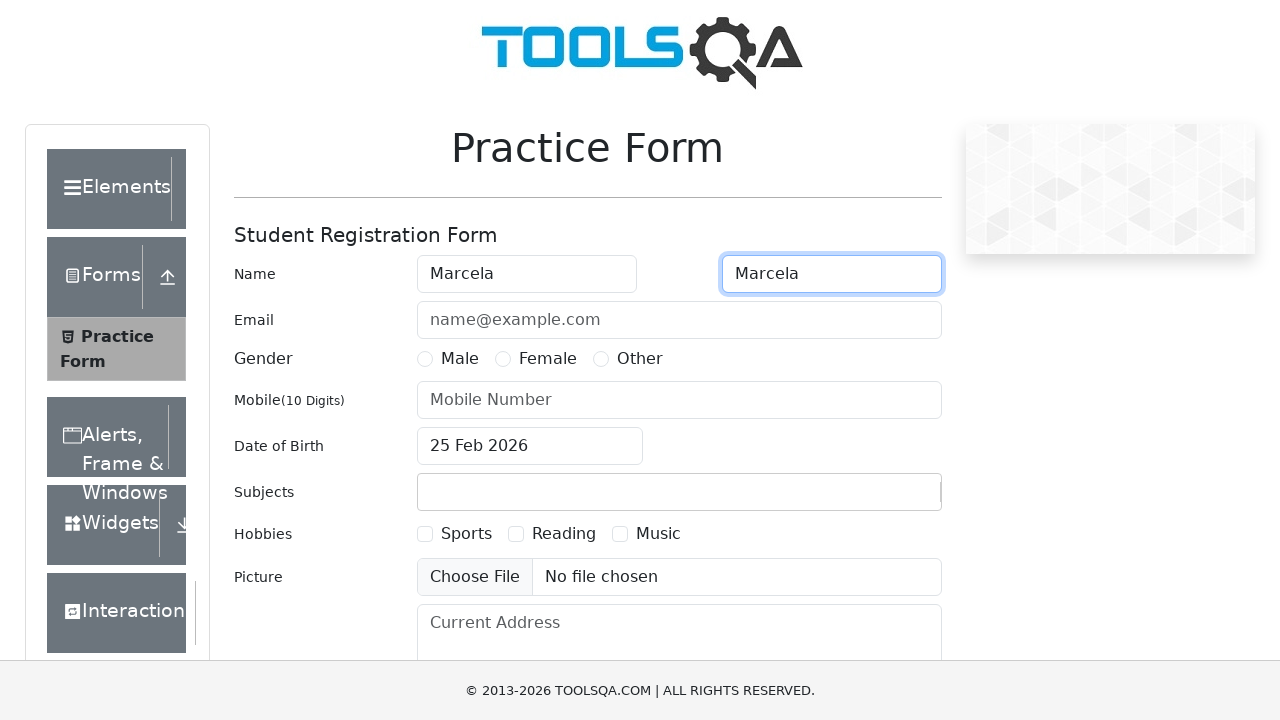